Tests password generation with master "qwe123" and site "gmail.com" using the submit button

Starting URL: http://angel.net/~nic/passwd.current.html

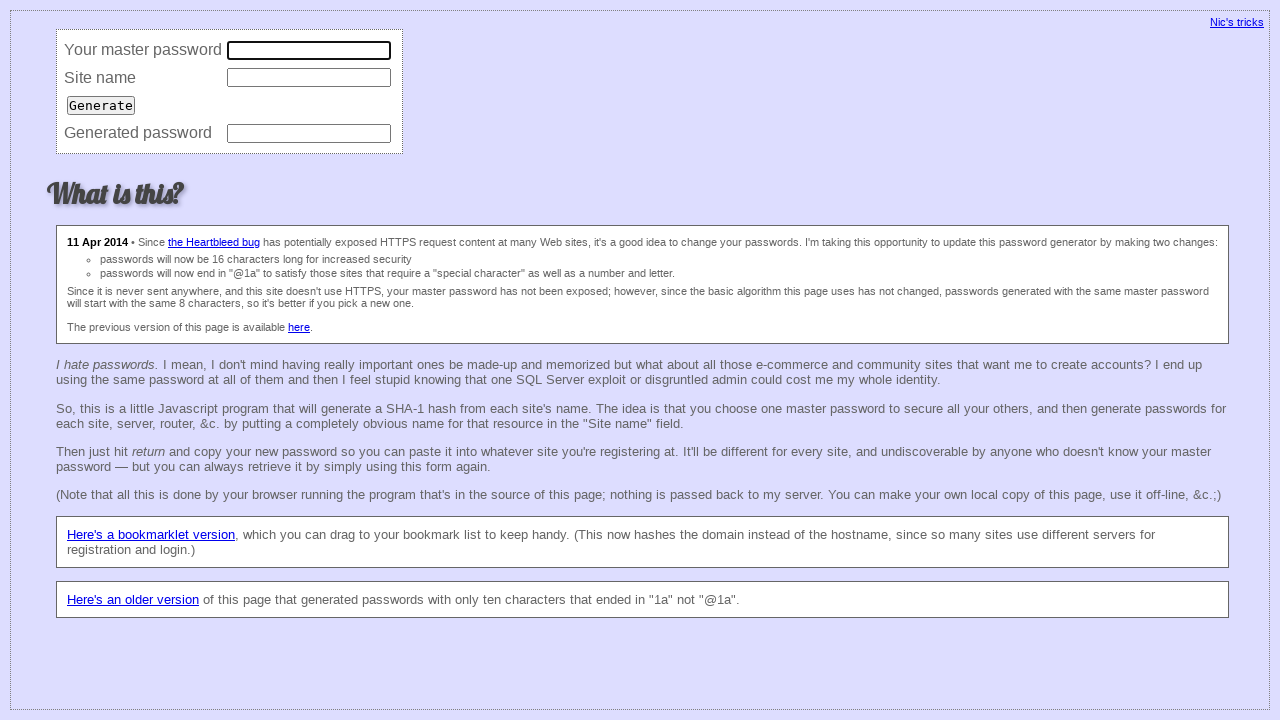

Filled master password field with 'qwe123' on [name='master']
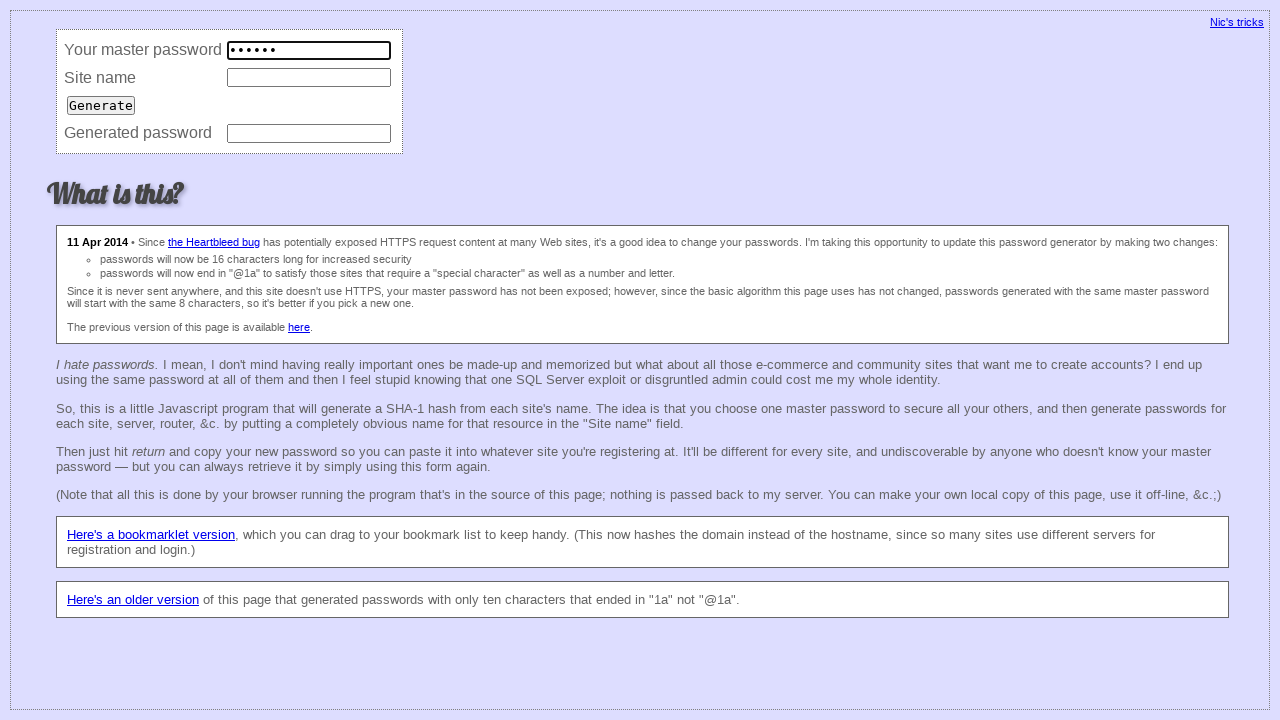

Filled site name field with 'gmail.com' on [name='site']
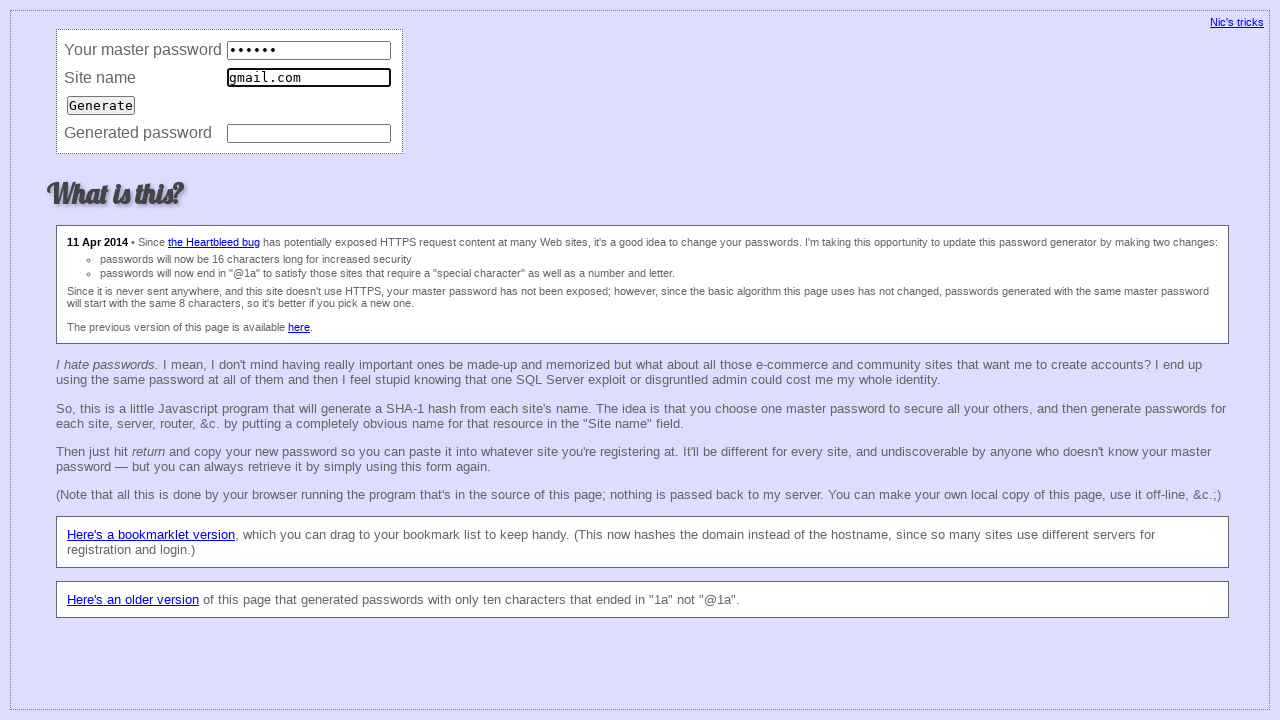

Clicked submit button to generate password at (101, 105) on [type='submit']
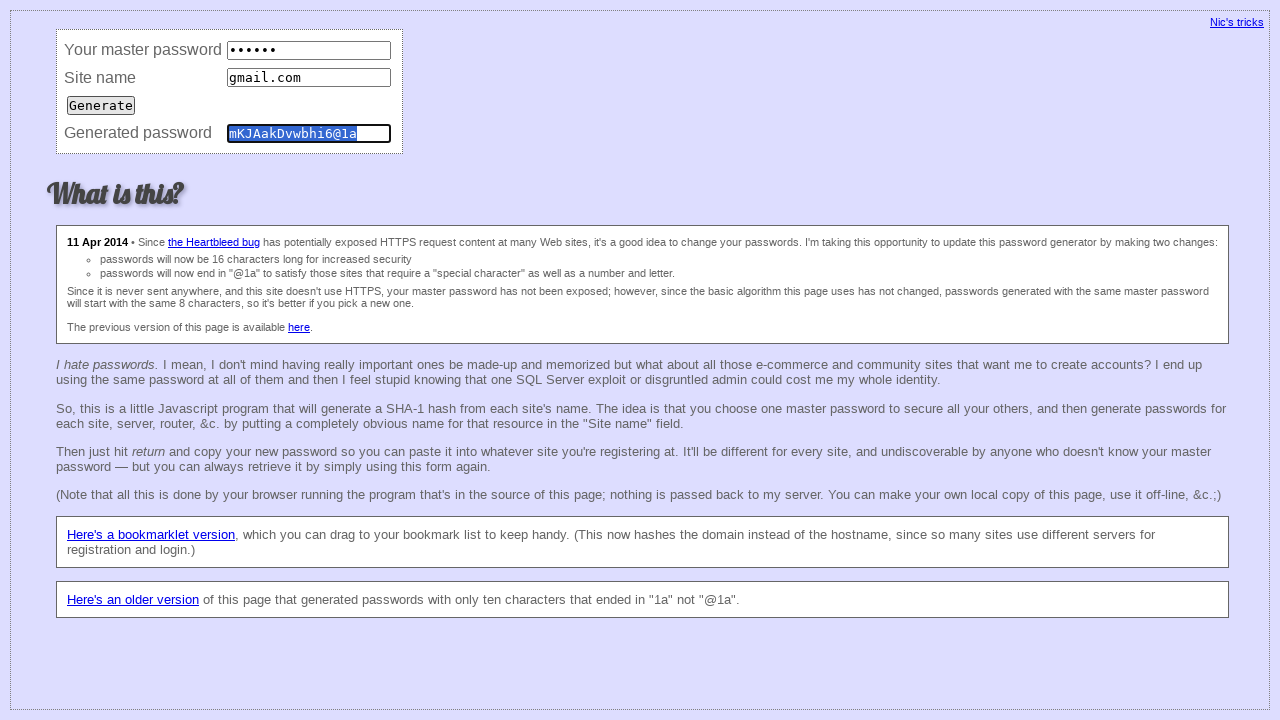

Password generated successfully
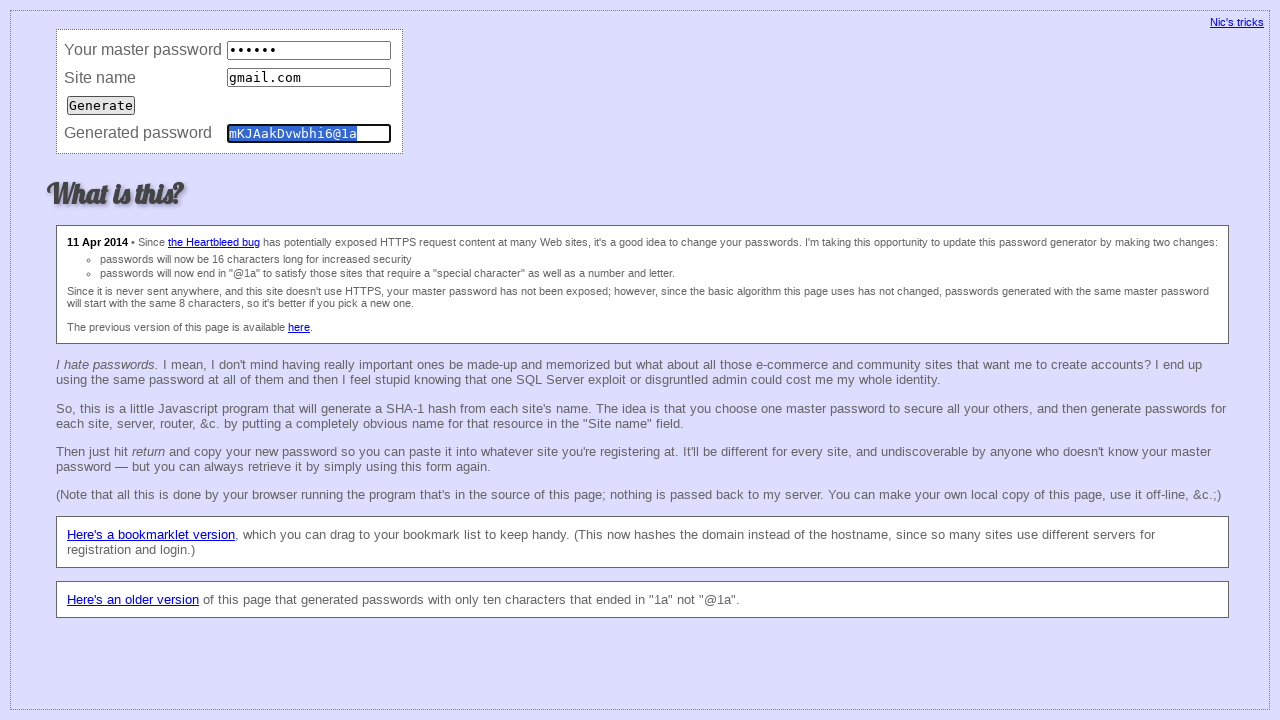

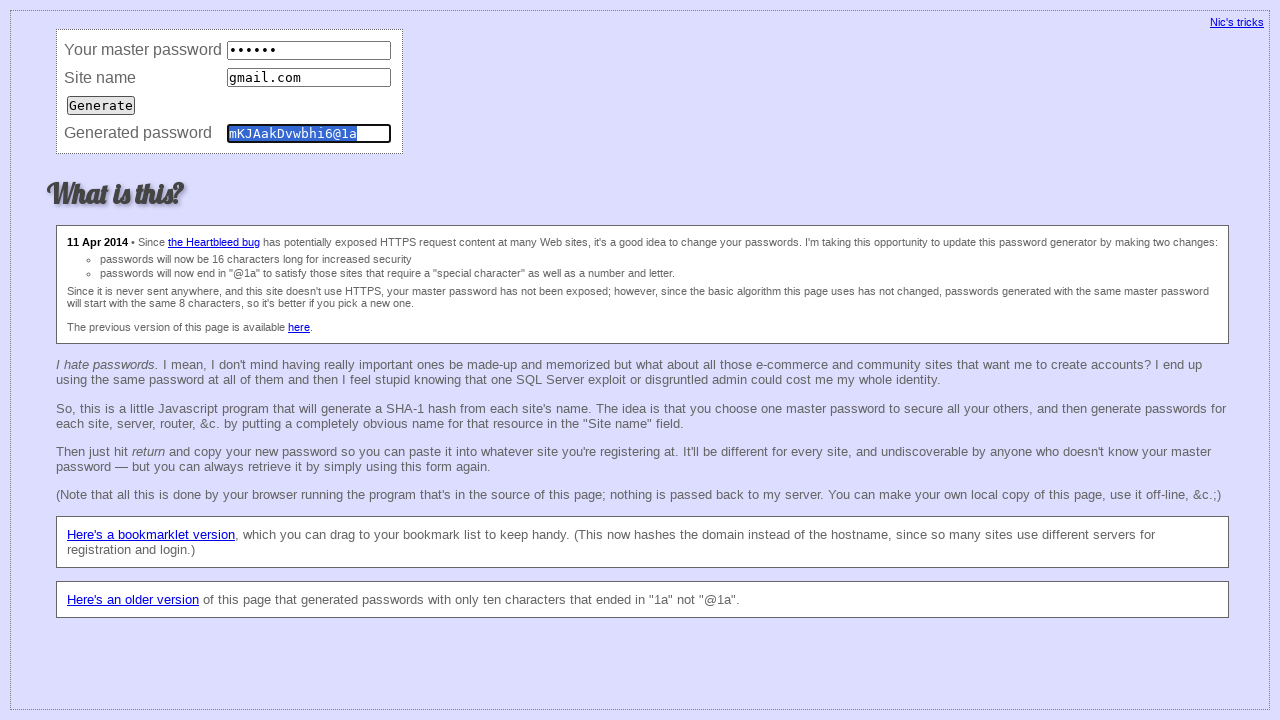